Tests static dropdown selection functionality by selecting options using three different methods: by index, by visible text, and by value on a practice dropdown element.

Starting URL: https://rahulshettyacademy.com/dropdownsPractise/

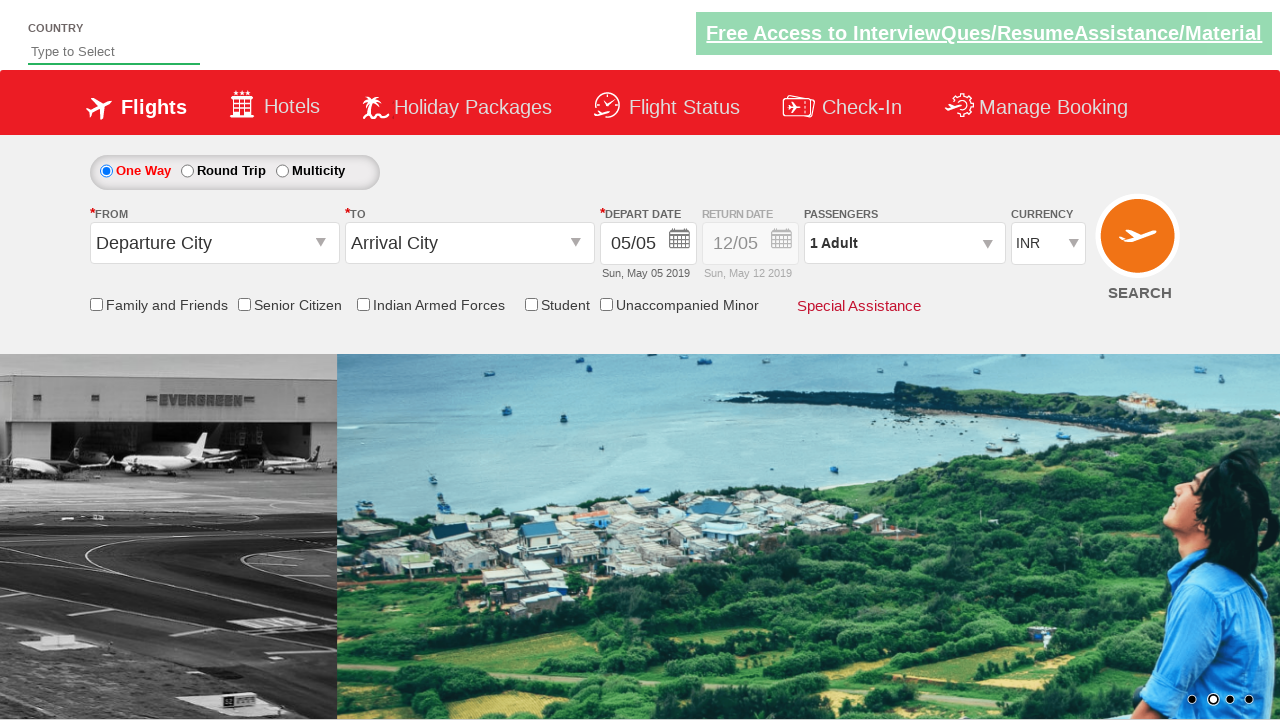

Waited for currency dropdown to be available
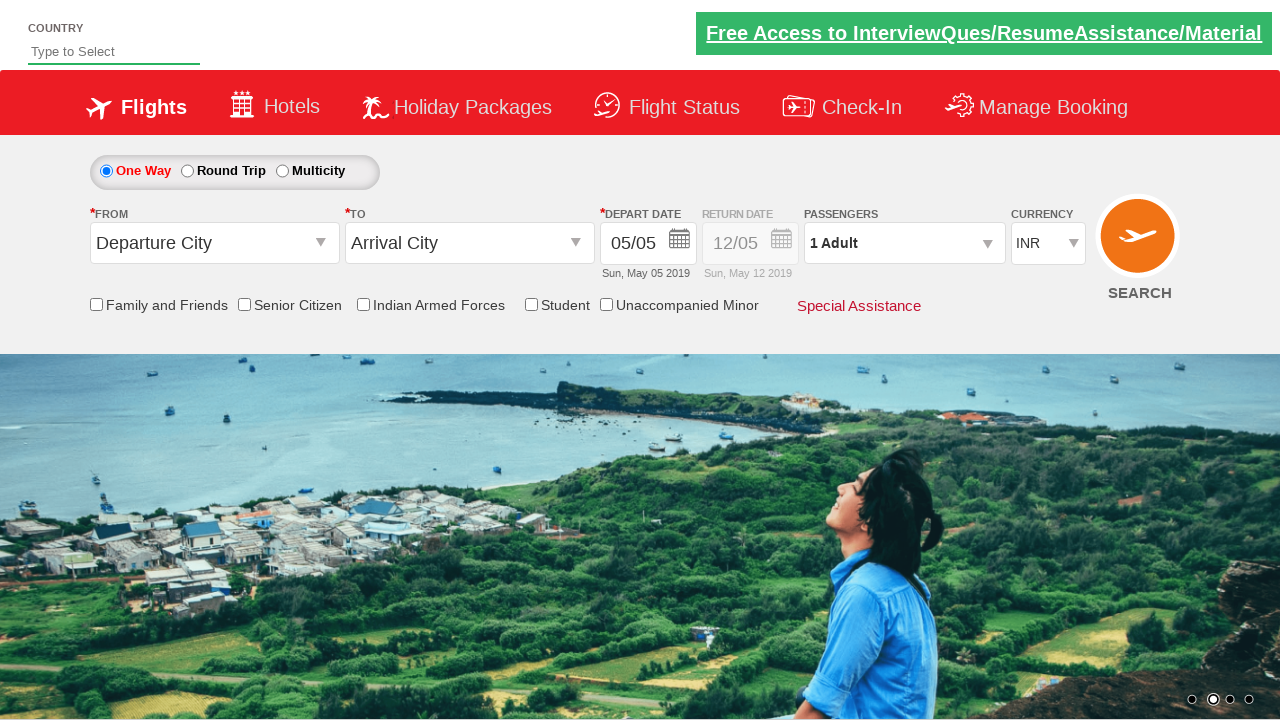

Selected dropdown option by index 1 (second option) on select#ctl00_mainContent_DropDownListCurrency
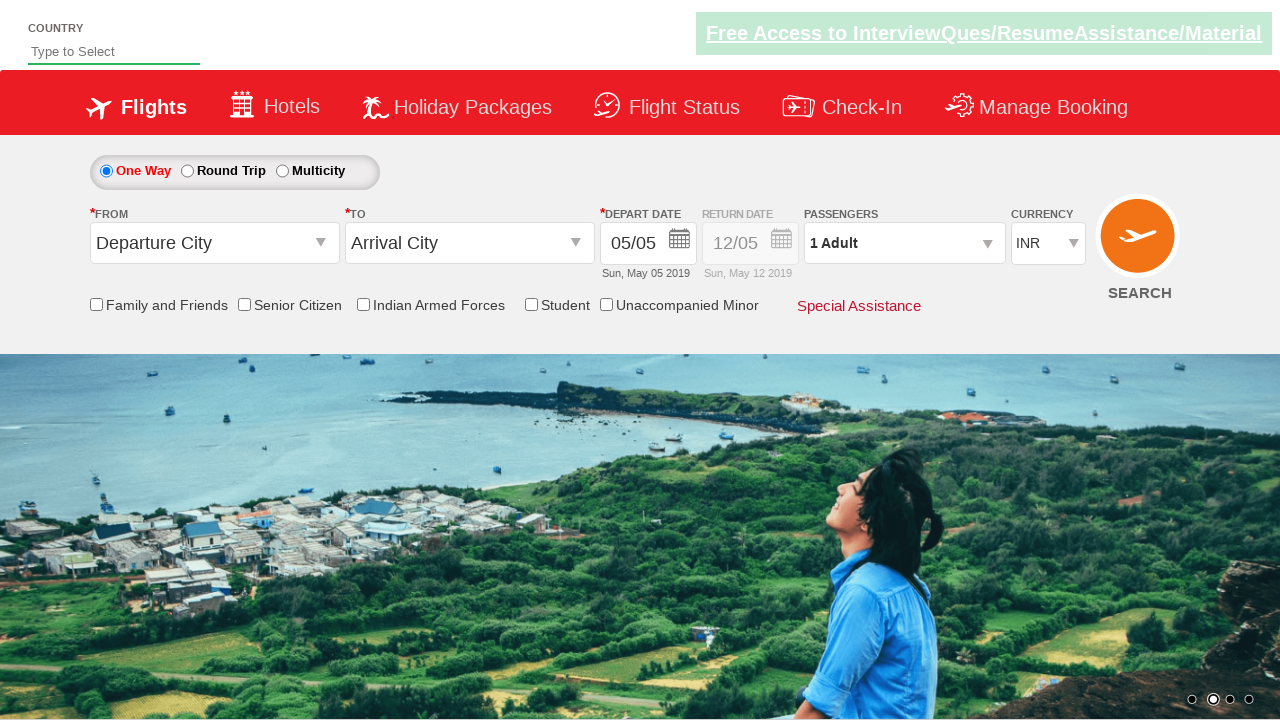

Selected dropdown option 'AED' by visible text on select#ctl00_mainContent_DropDownListCurrency
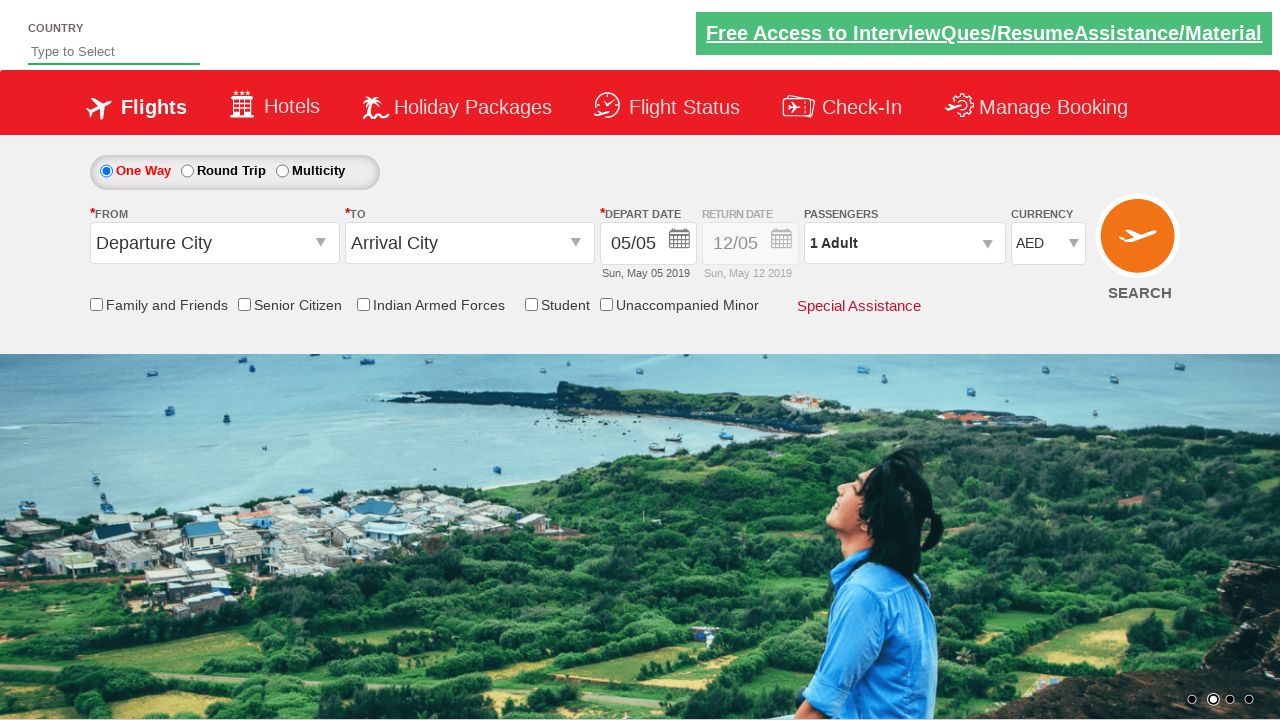

Selected dropdown option 'USD' by value on select#ctl00_mainContent_DropDownListCurrency
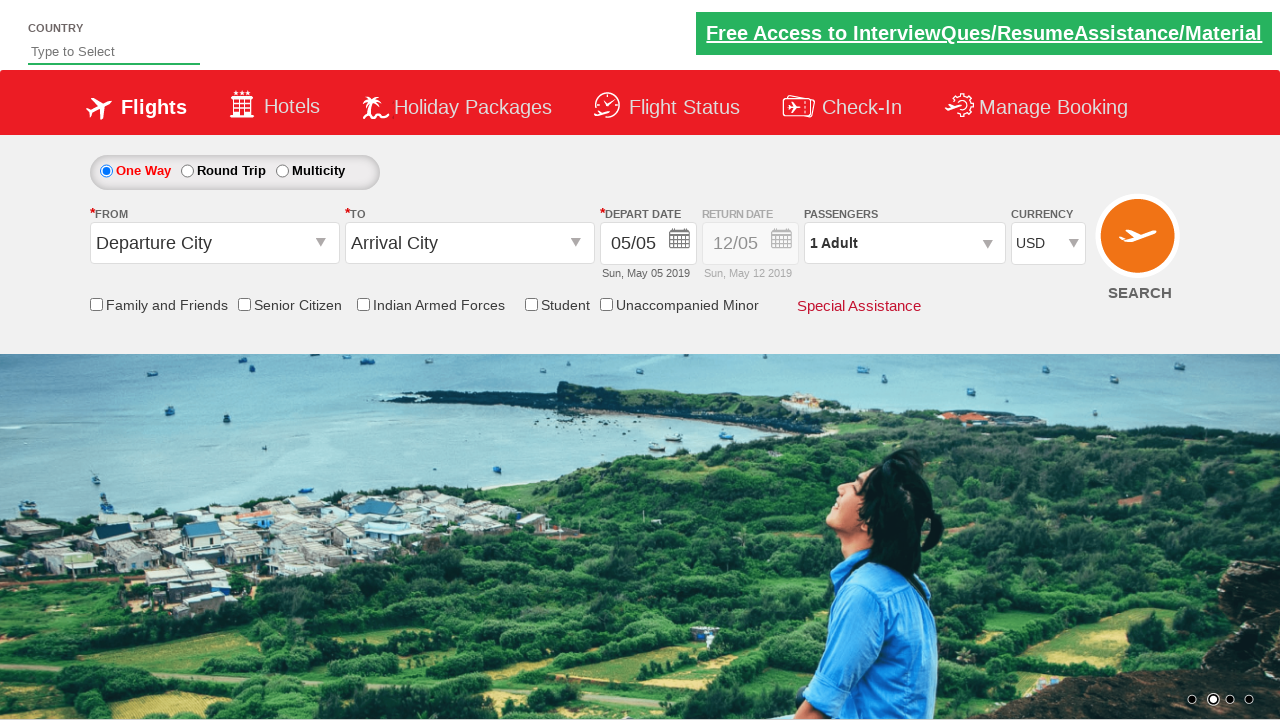

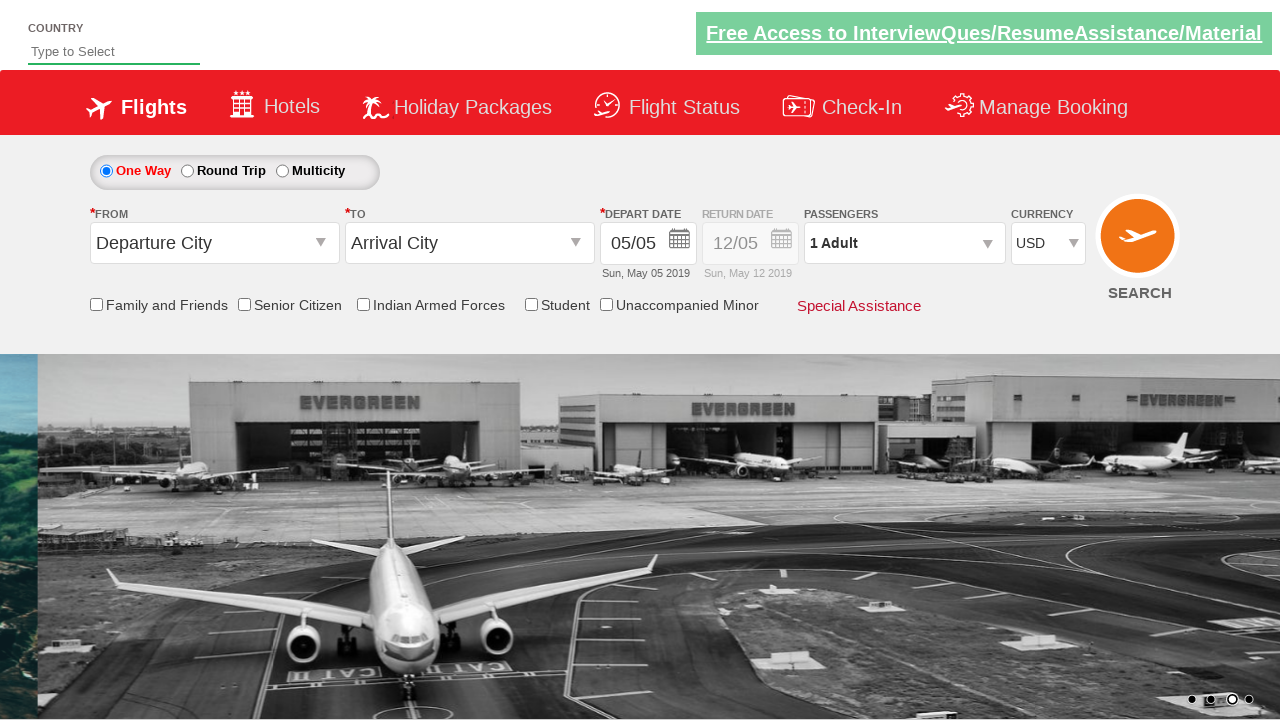